Tests navigation on 3dnews.ru by verifying the "Offсянка" section link is present, clicking it, and verifying various page elements on the section page including breadcrumbs, section headers, and archive links.

Starting URL: https://3dnews.ru/

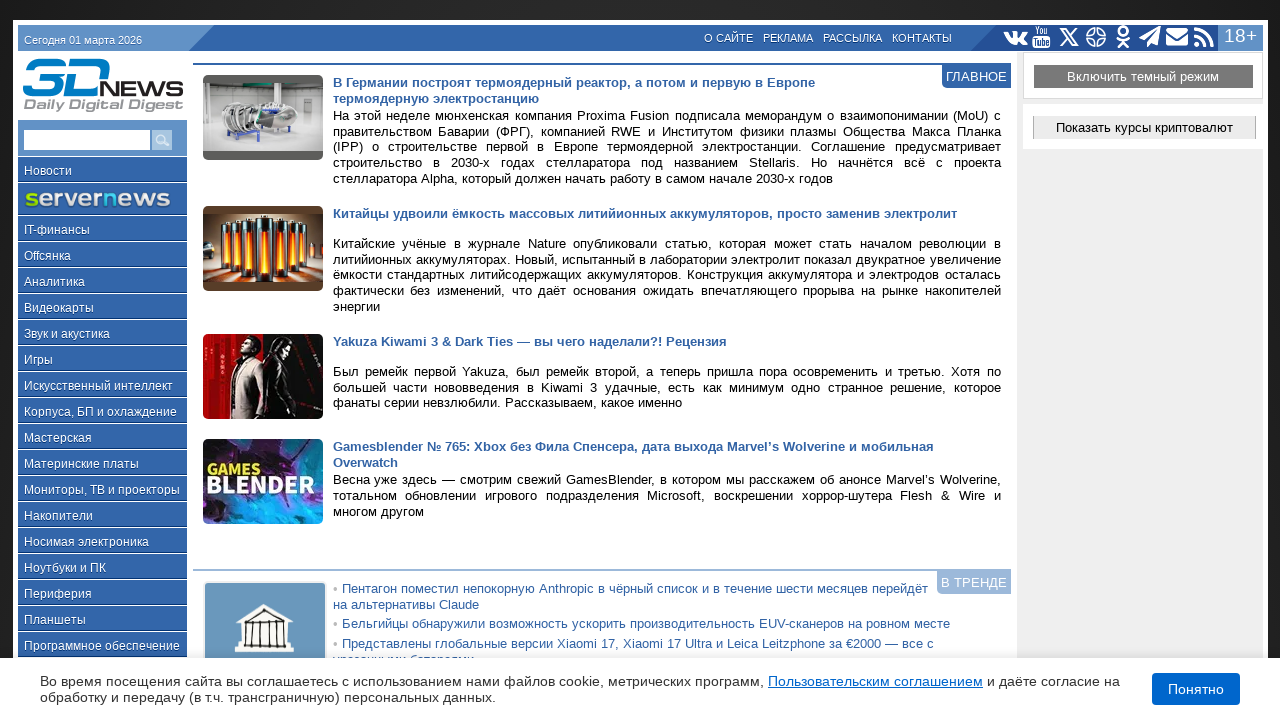

Waited for 'Offсянка' link to be present in DOM
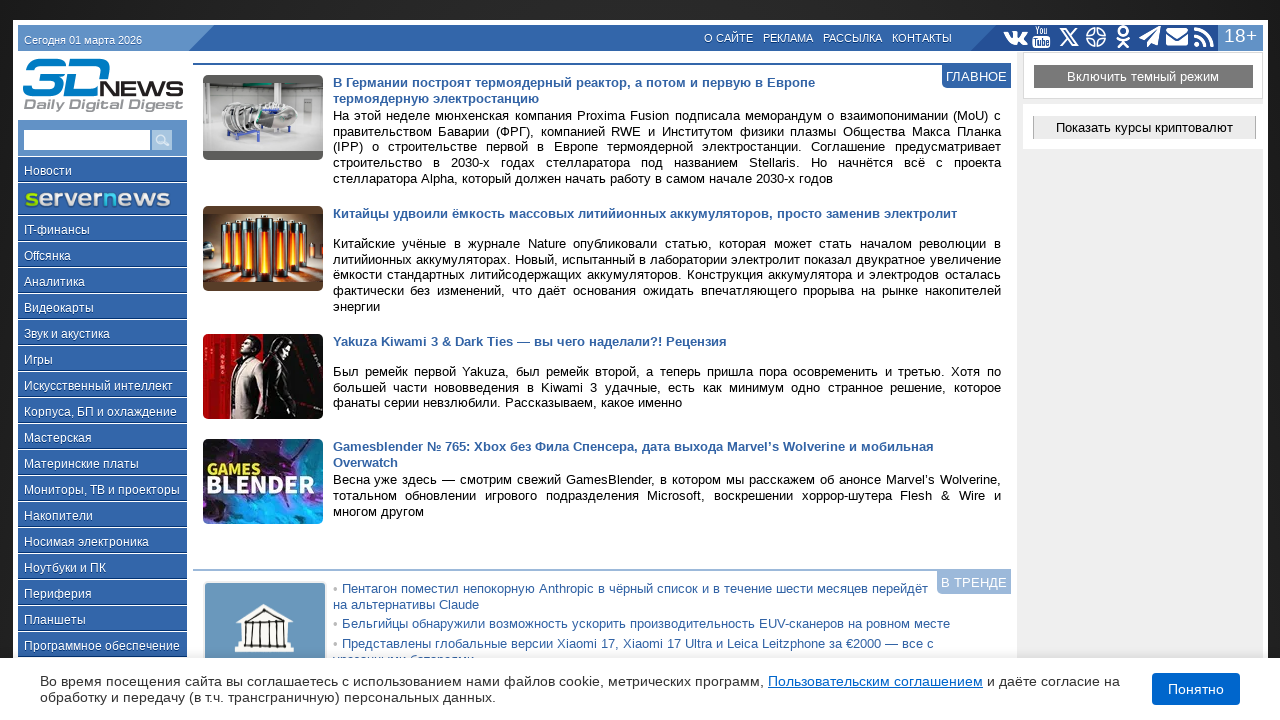

Verified 'Offсянка' link is visible
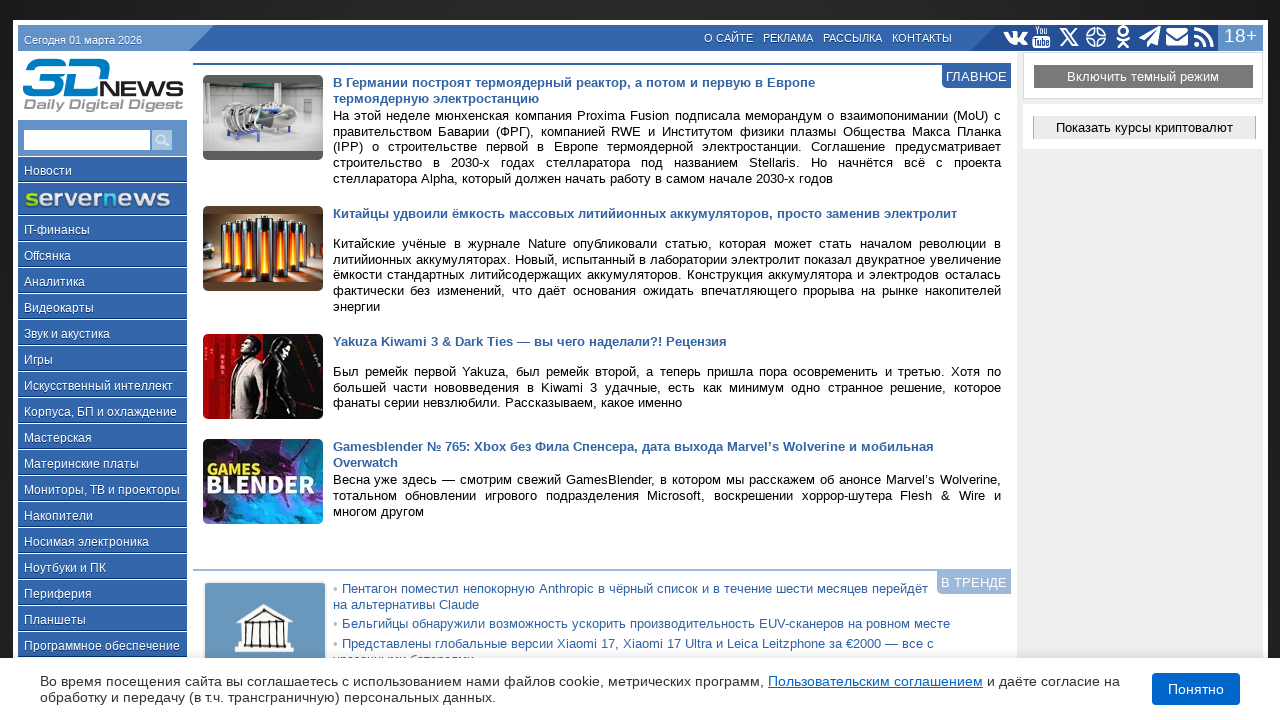

Clicked on 'Offсянка' section link at (102, 255) on a:has-text('Offсянка')
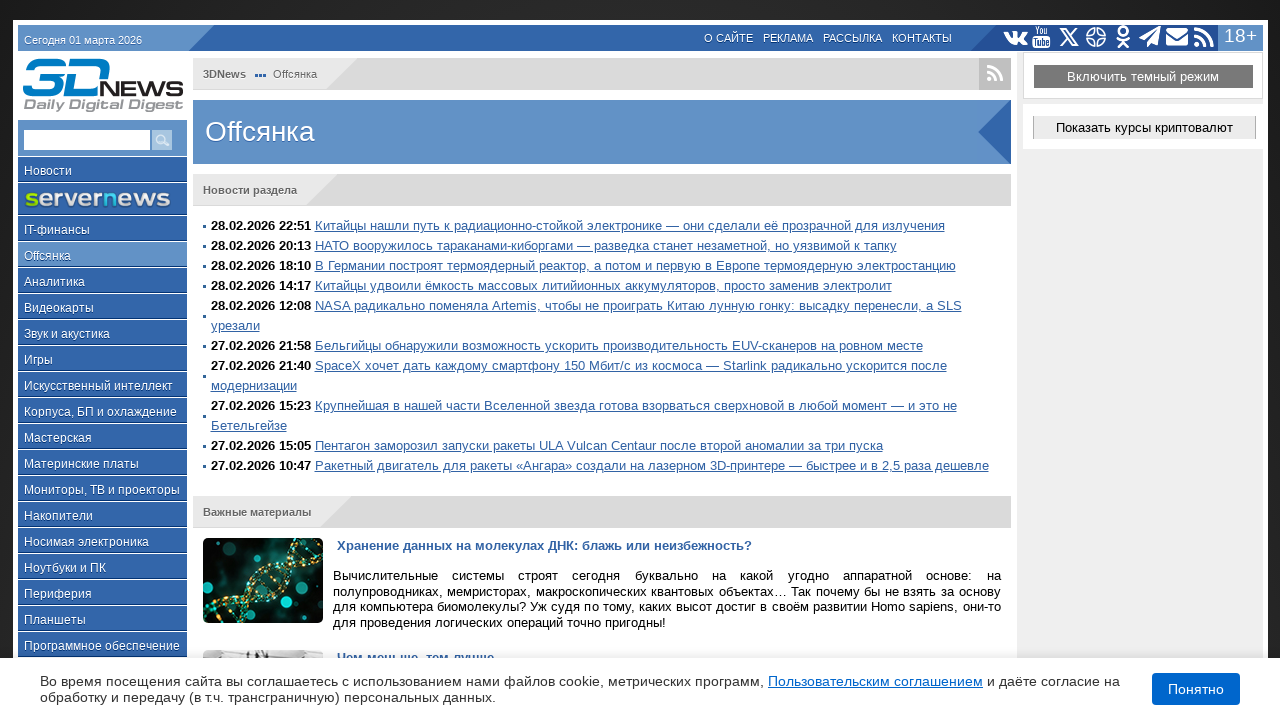

Waited for page navigation to complete after clicking 'Offсянка'
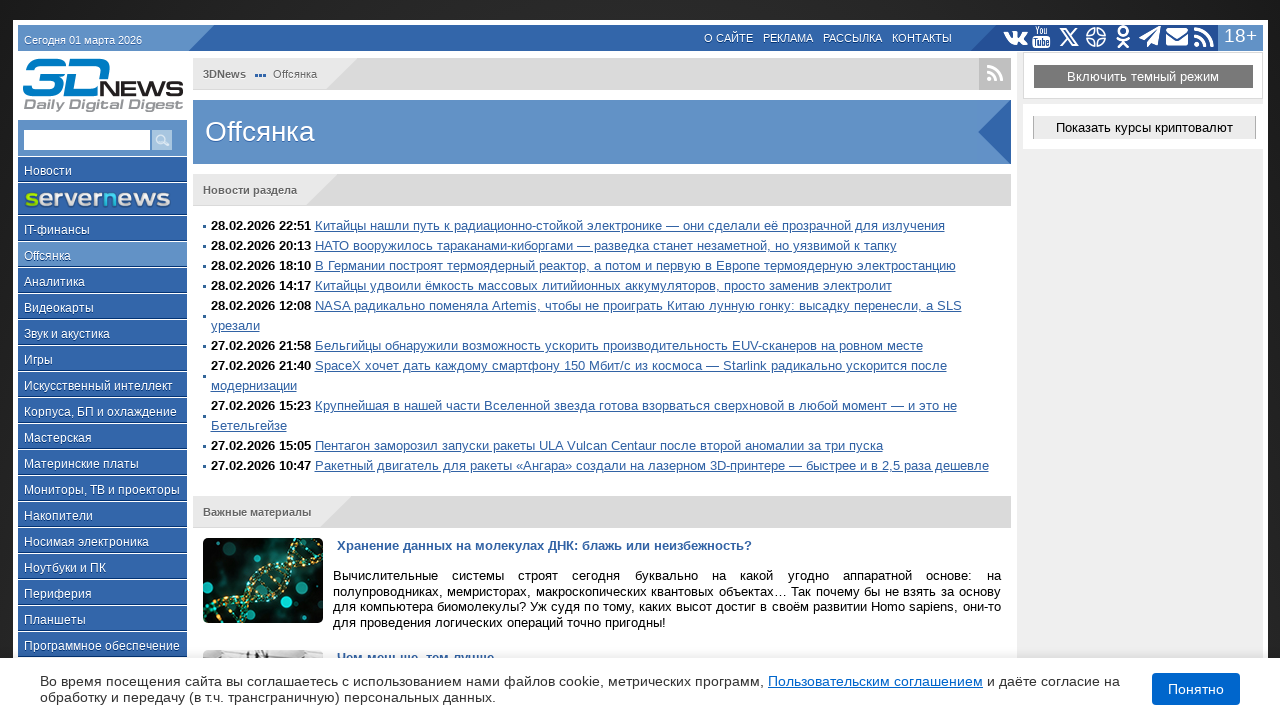

Waited for '3DNews' breadcrumb link to be present
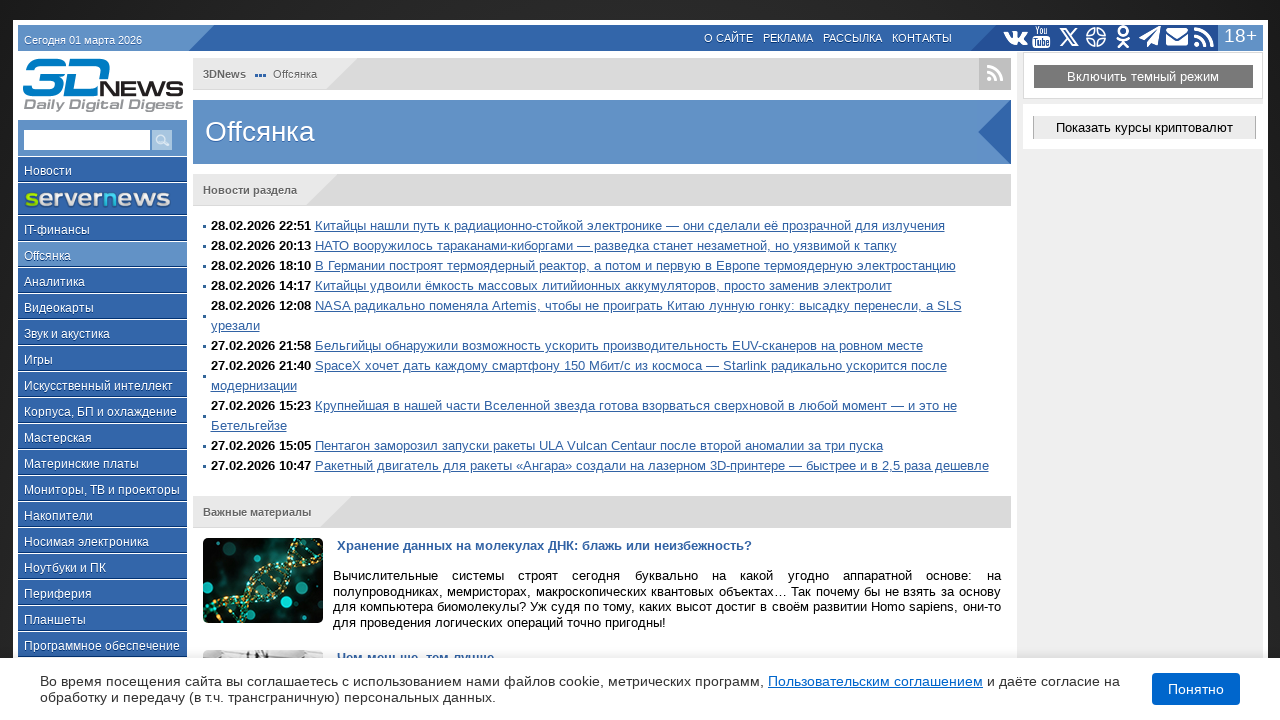

Verified '3DNews' breadcrumb link is visible
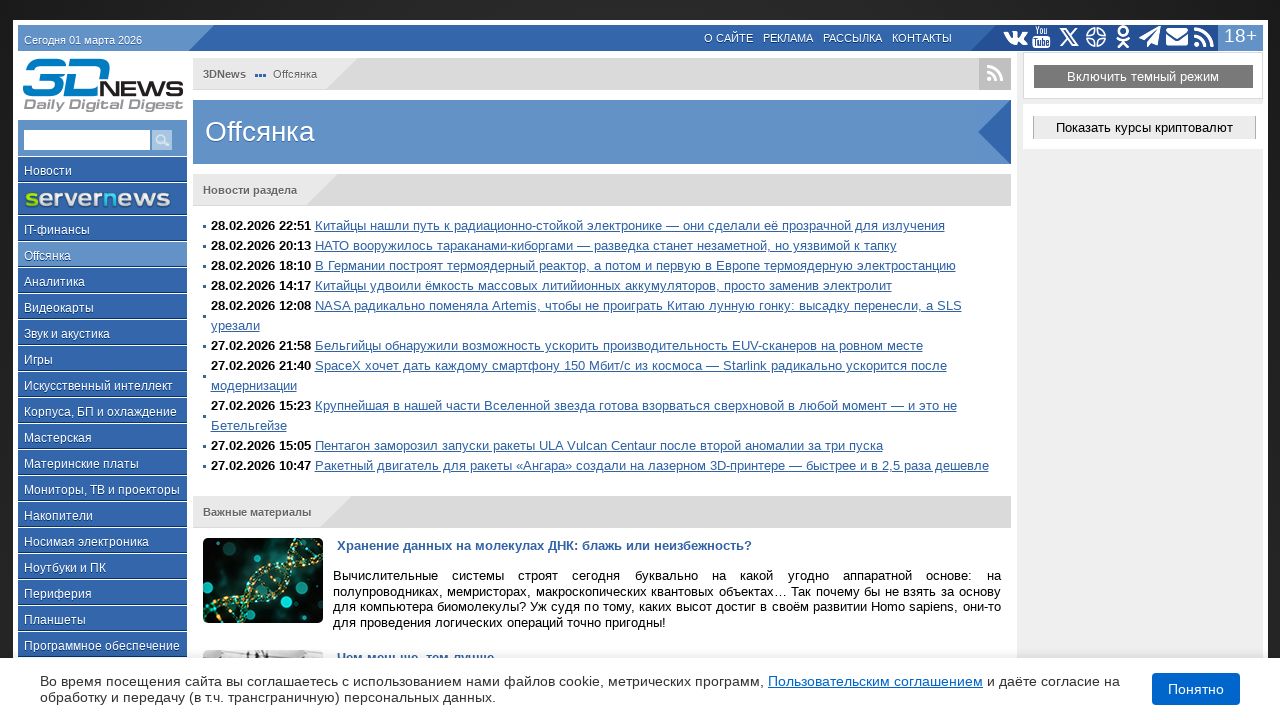

Verified dot separator in breadcrumbs is visible
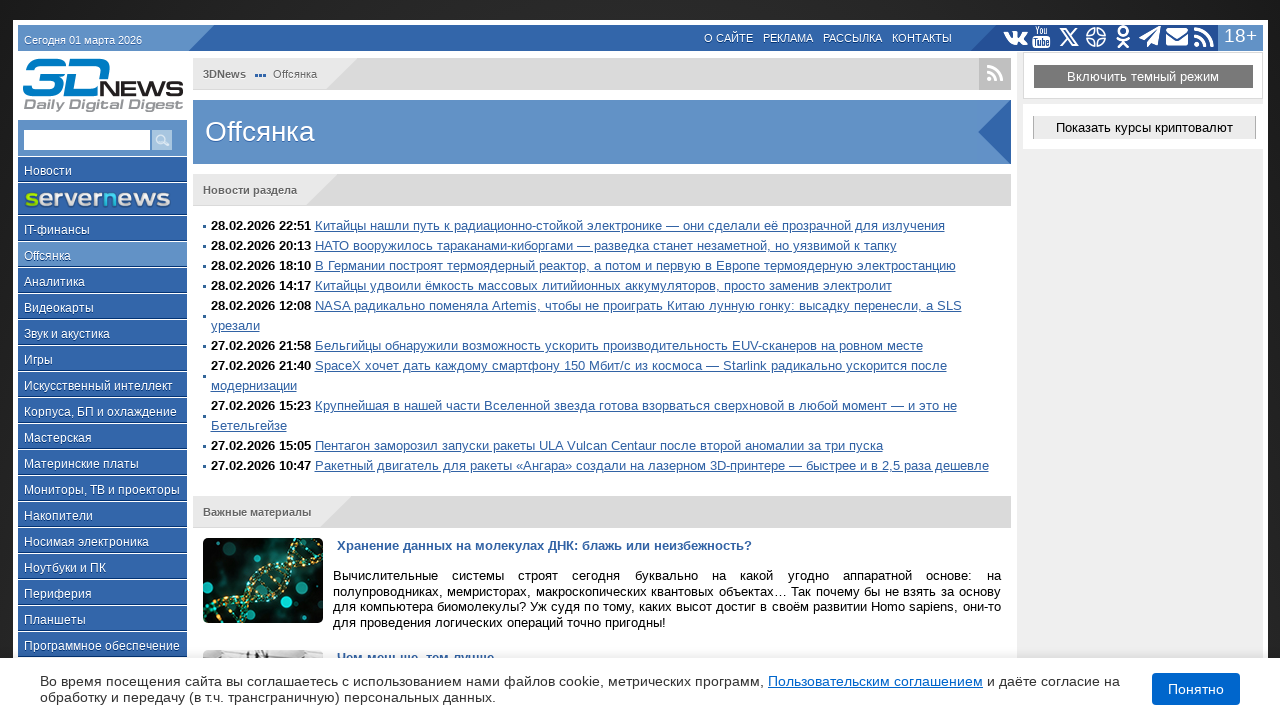

Verified breadcrumb area with 'left nowrap' class is visible
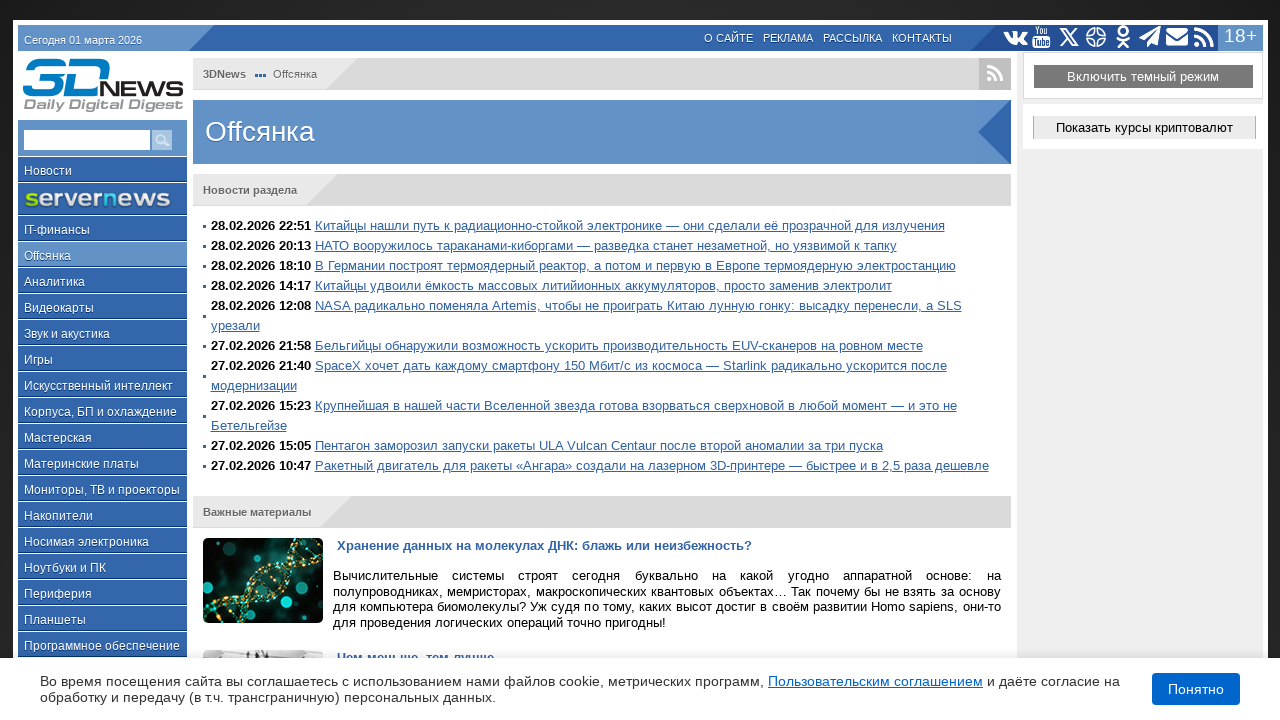

Verified section title with 'bcfirst' class is visible
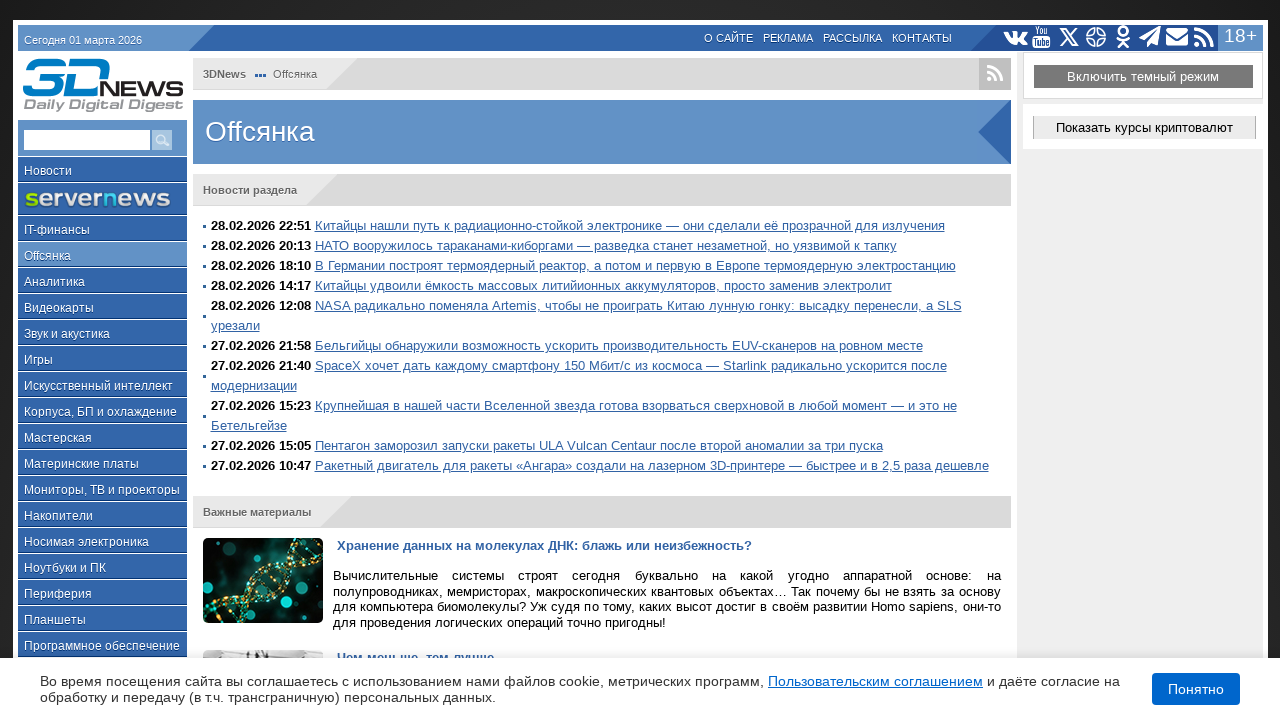

Verified 'Новости раздела' (Section News) header is visible
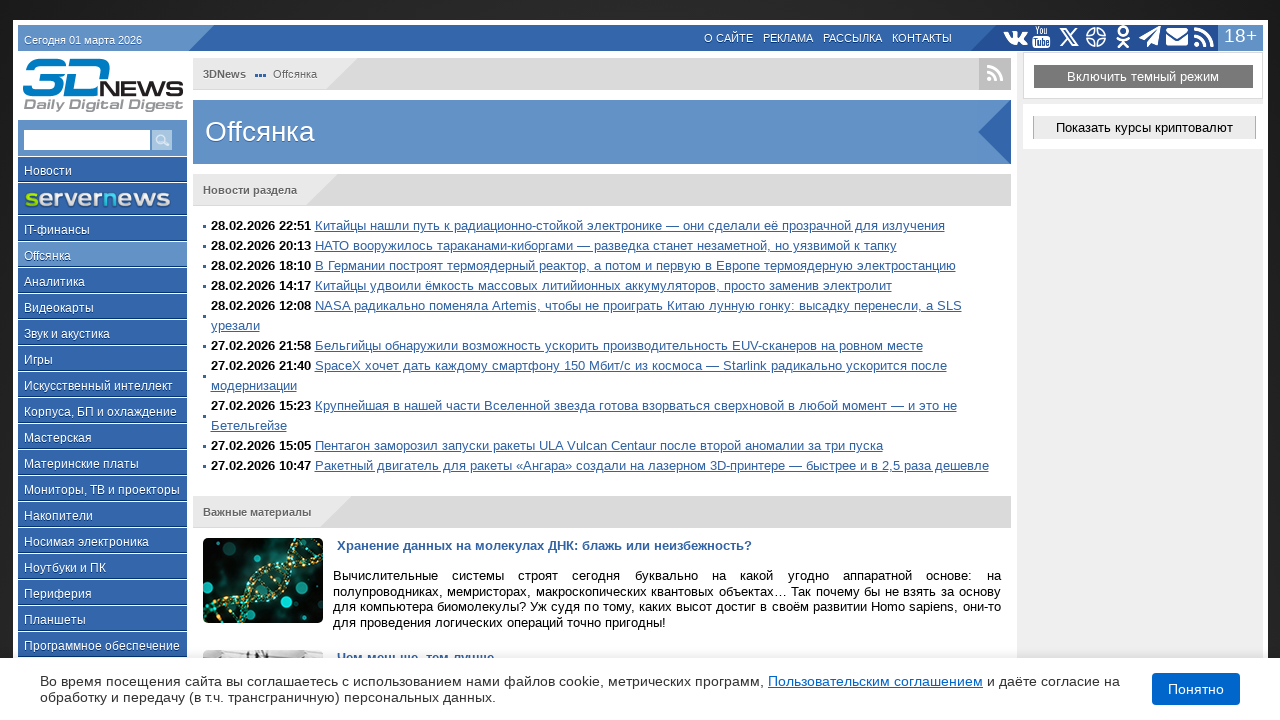

Verified 'Свежие обзоры' (Fresh Reviews) section is visible
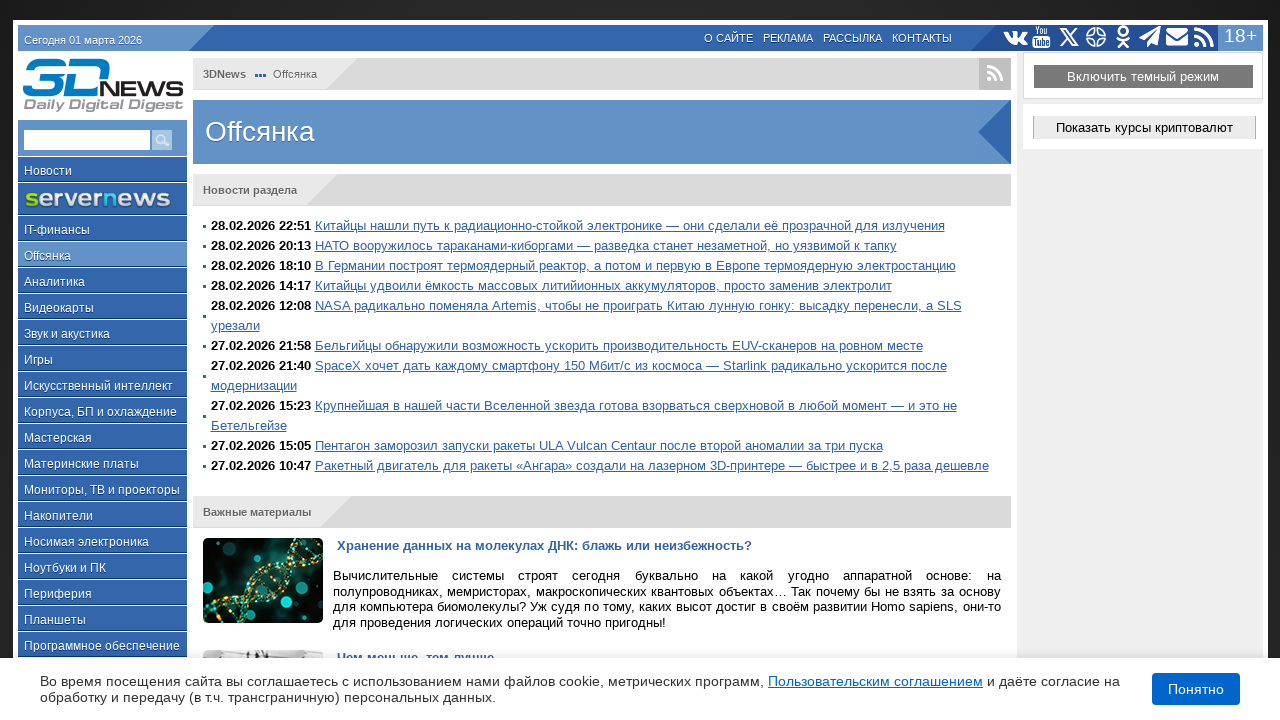

Verified section list header is visible
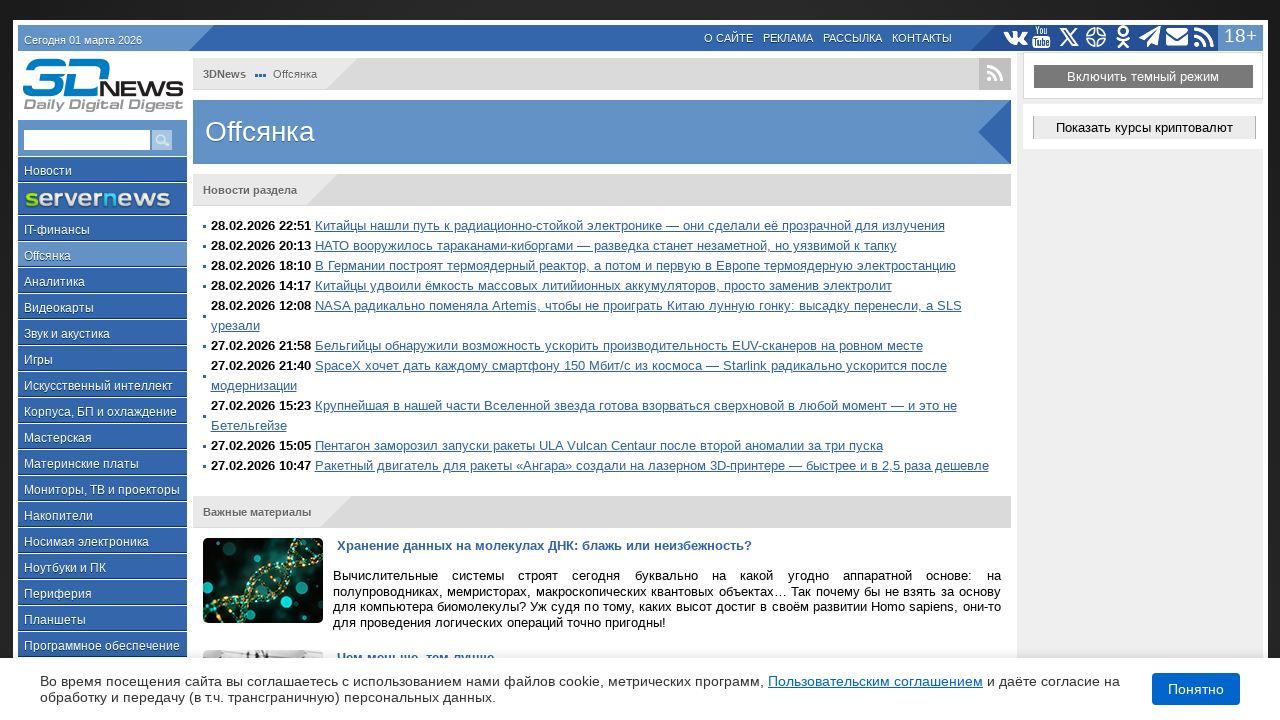

Verified archive link 'Архив раздела →' is visible
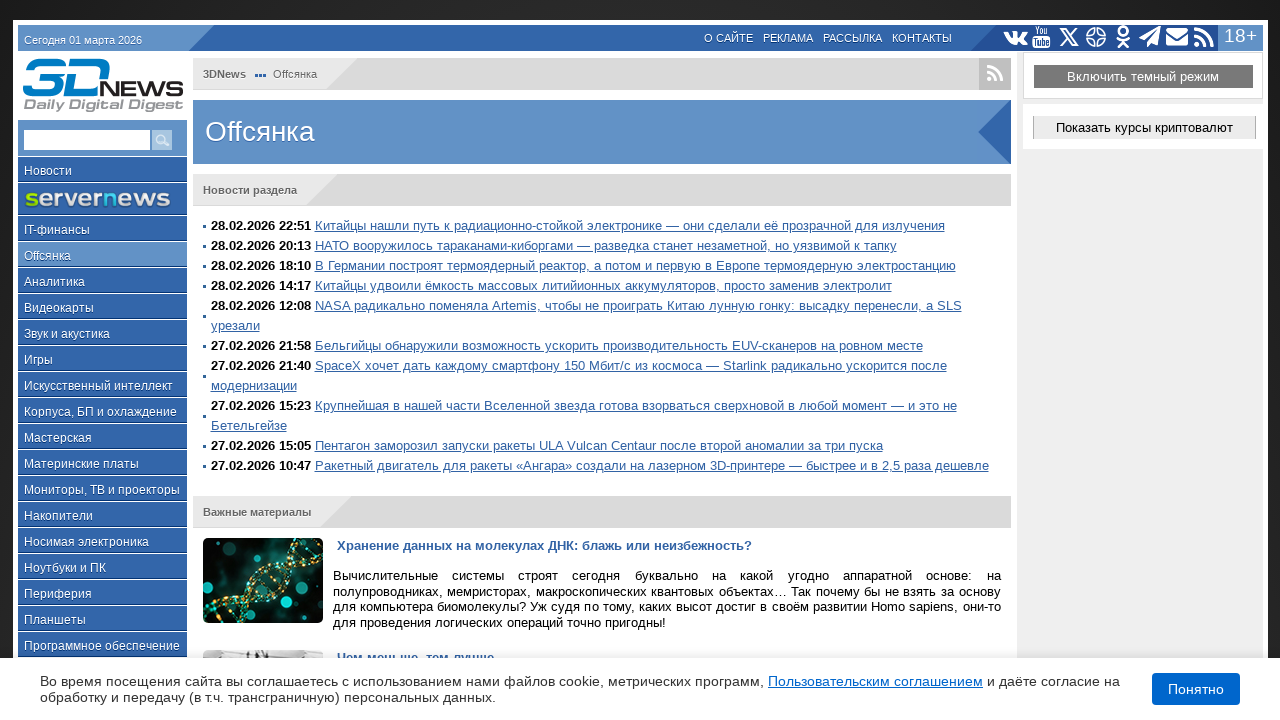

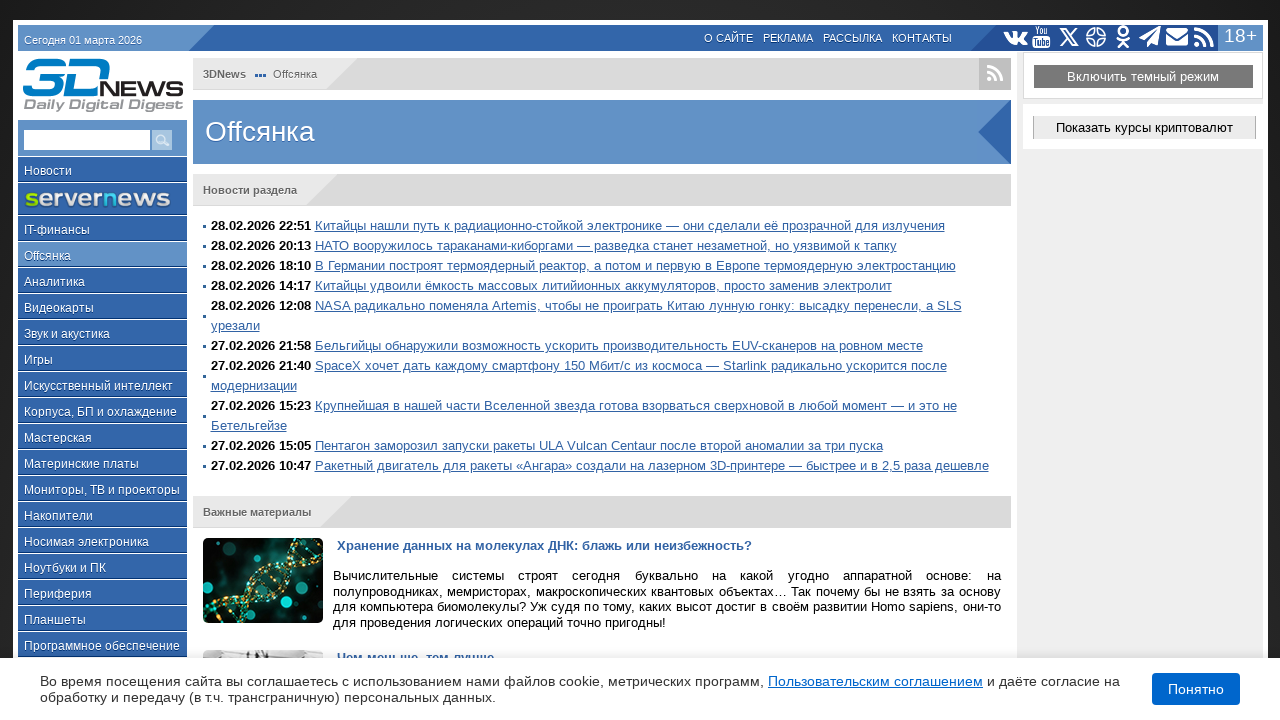